Navigates to the PHDays forum program page and waits for talk cards to load on the schedule

Starting URL: https://phdays.com/forum/program/?date=2024%2F5%2F23&filterType=location

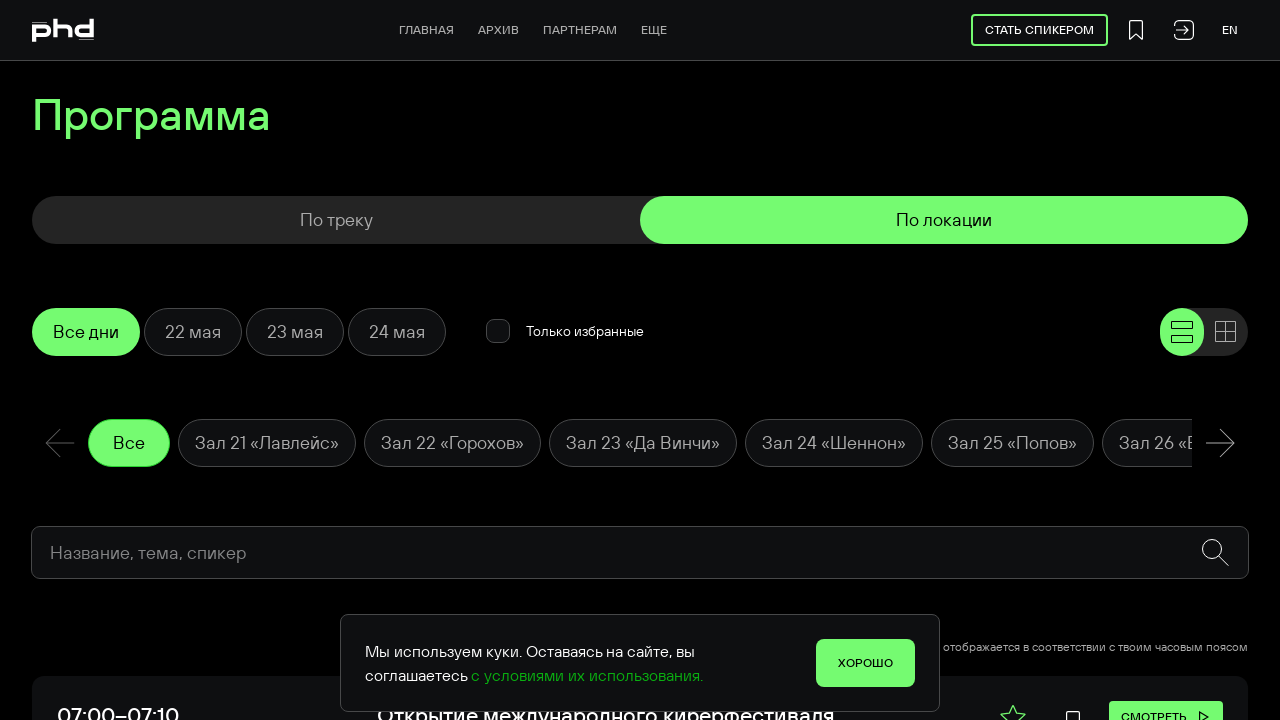

Navigated to PHDays forum program page for May 23, 2024
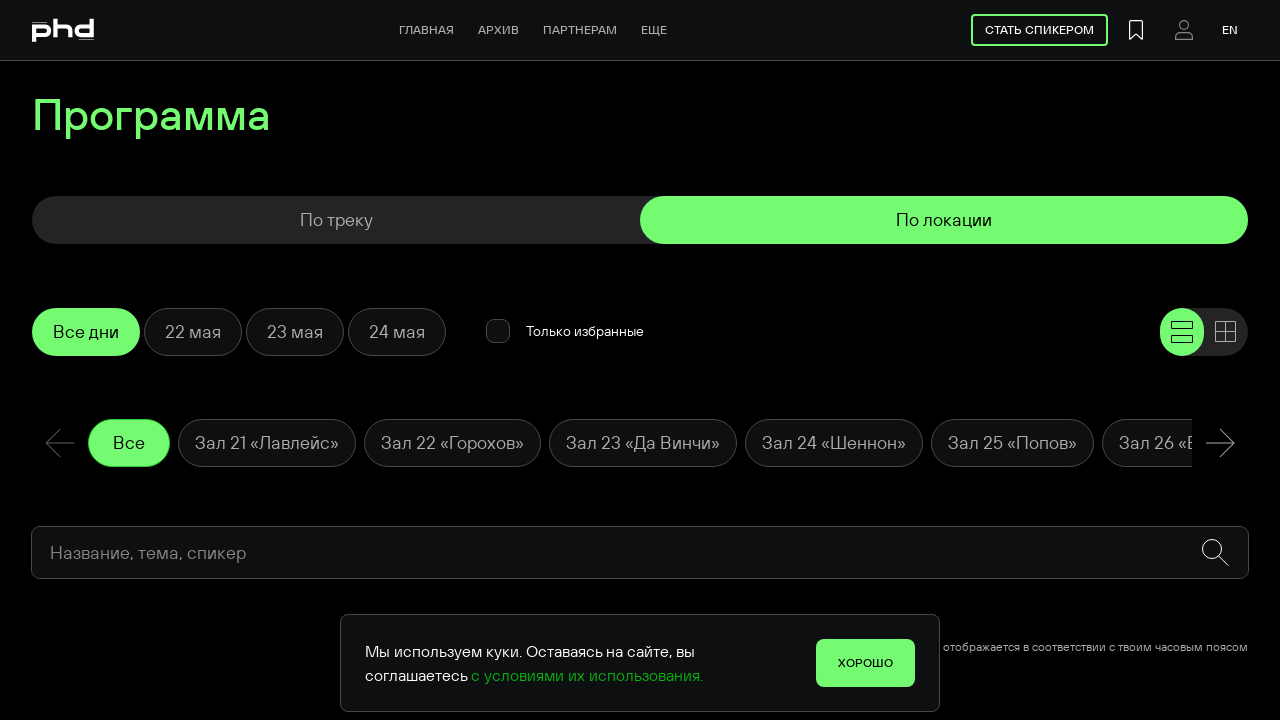

Talk cards loaded on the schedule
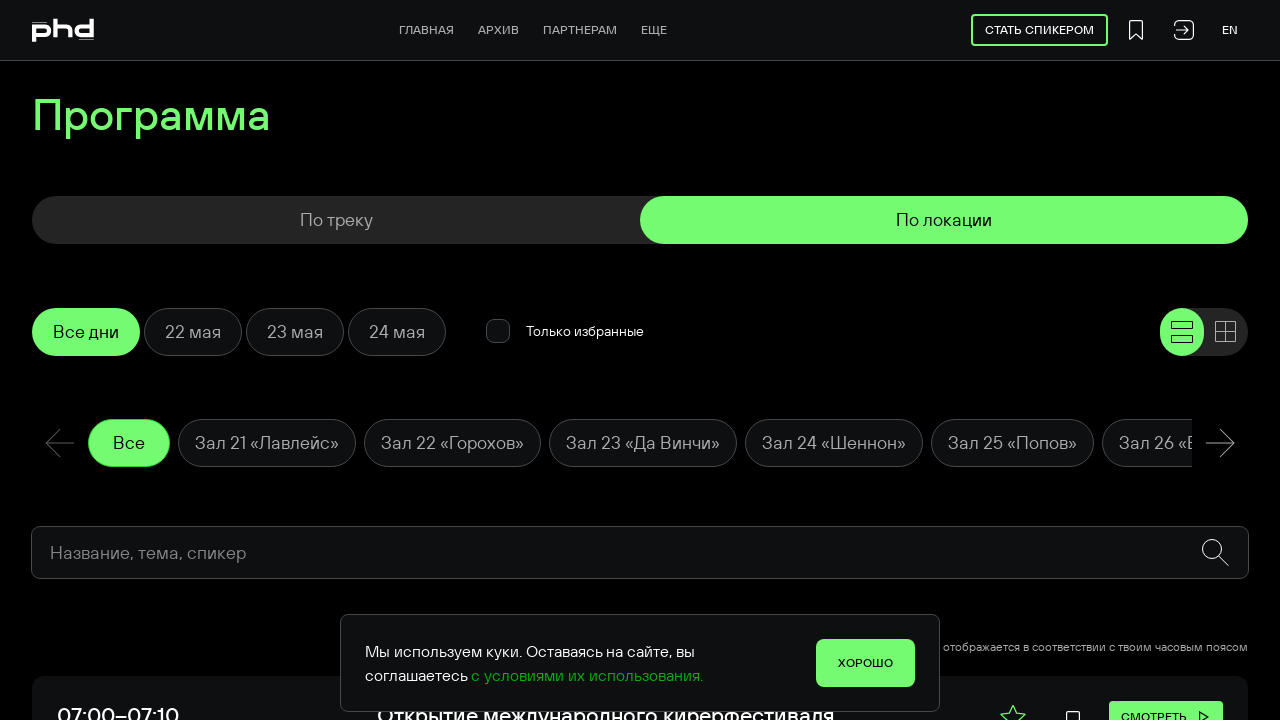

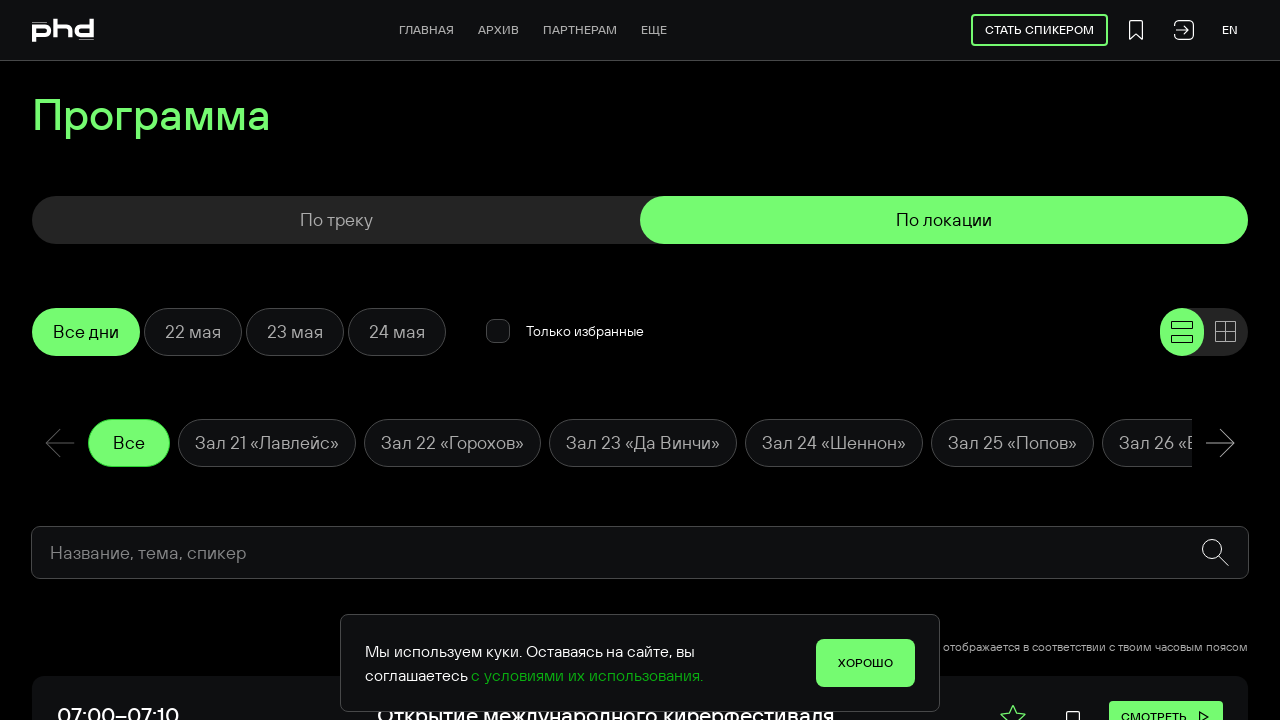